Tests button functionality on a demo page by finding user cards for a specific name and clicking their associated buttons to verify the button text changes to "Follow"

Starting URL: https://www.cnarios.com/concepts/button#try-it-yourself

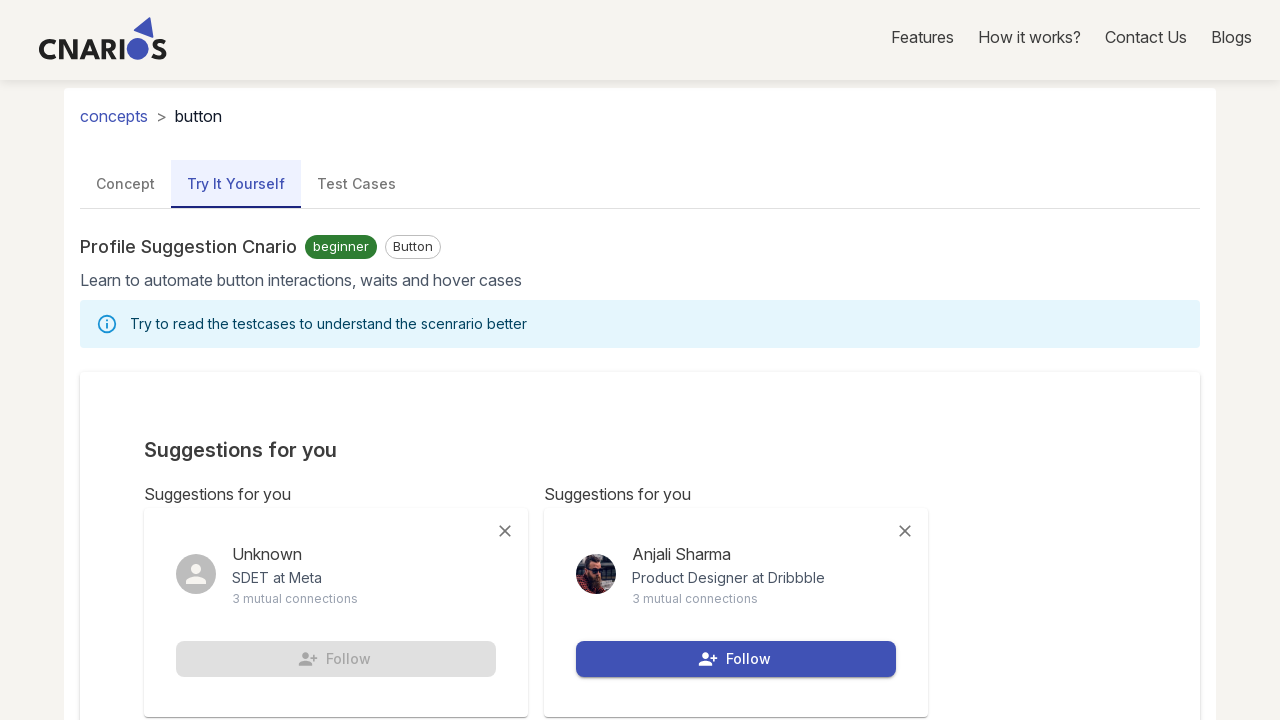

Waited for user card name elements to load
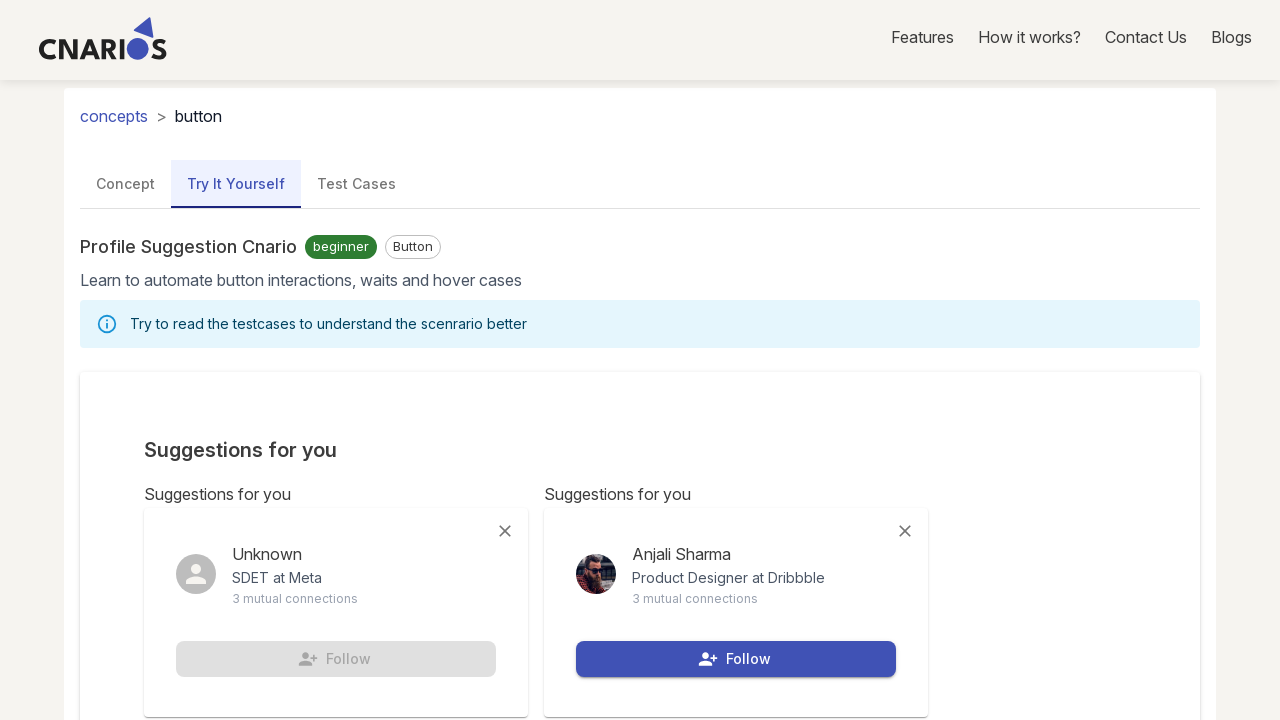

Retrieved all user card name elements
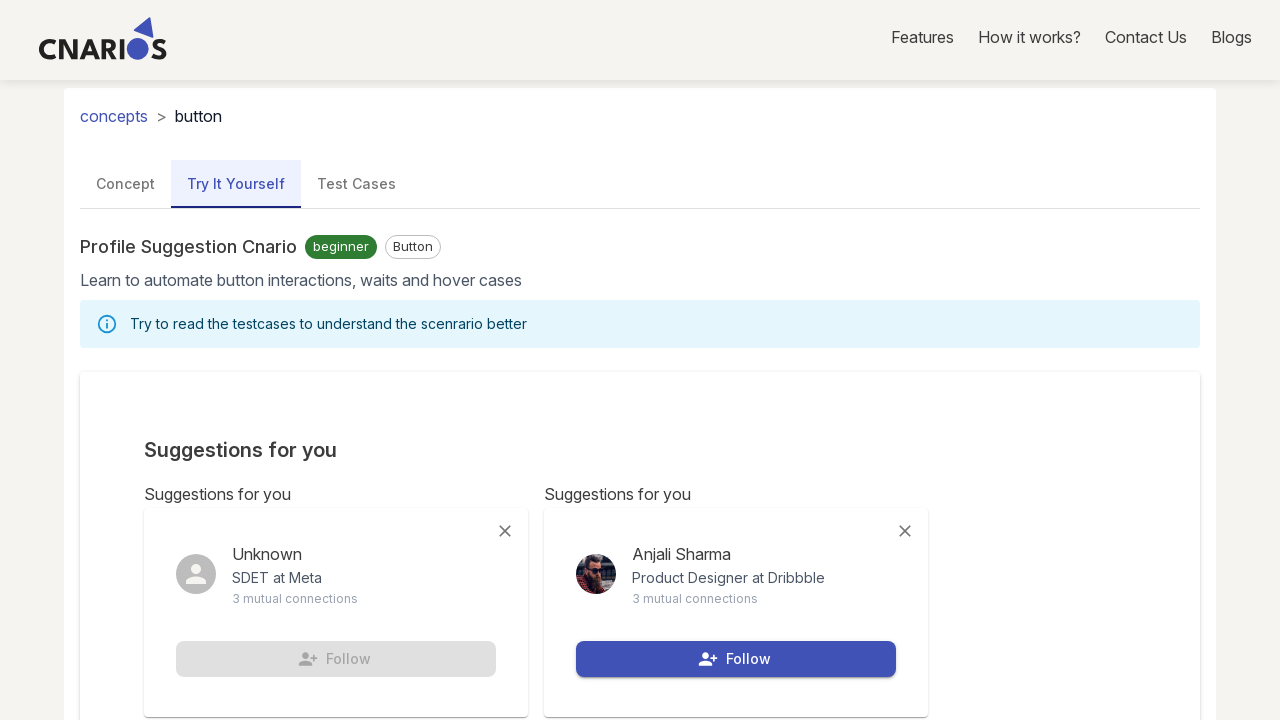

Retrieved all user card action buttons
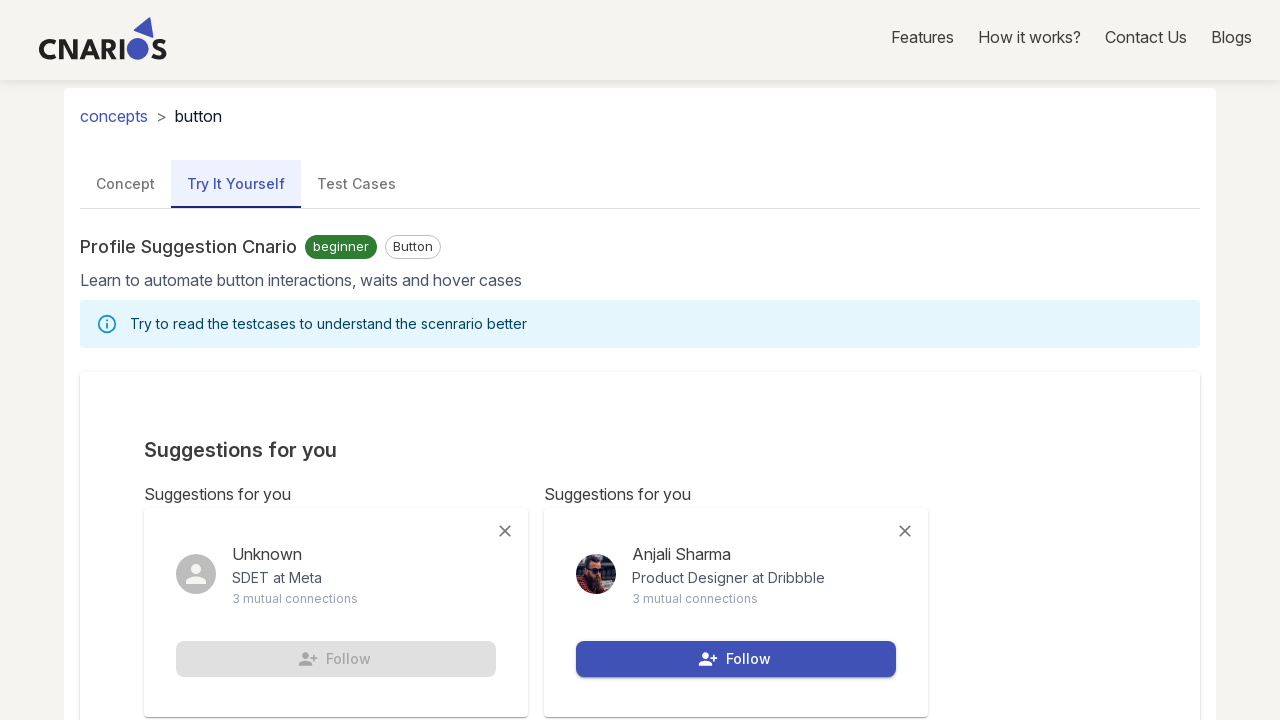

Clicked button for user 'Anjali Sharma' at index 1 at (736, 659) on .css-12nllm1 .css-15q2cw4 button >> nth=1
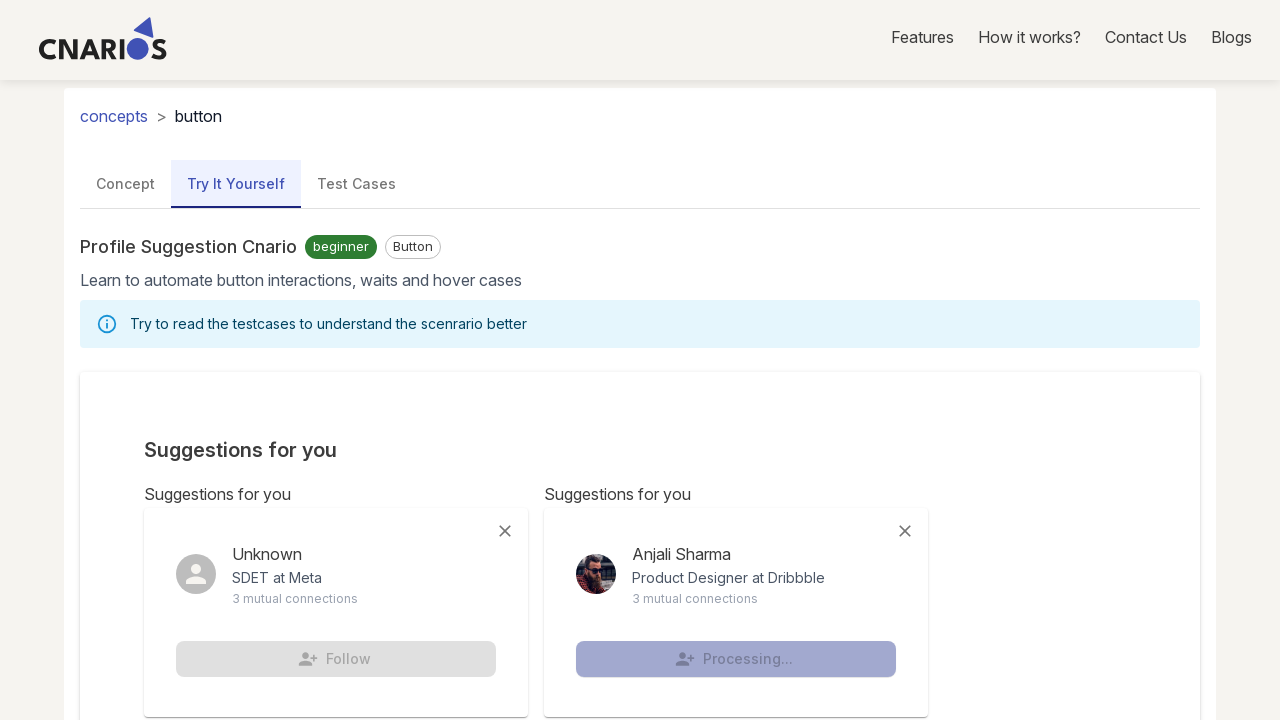

Verified button is visible after click action
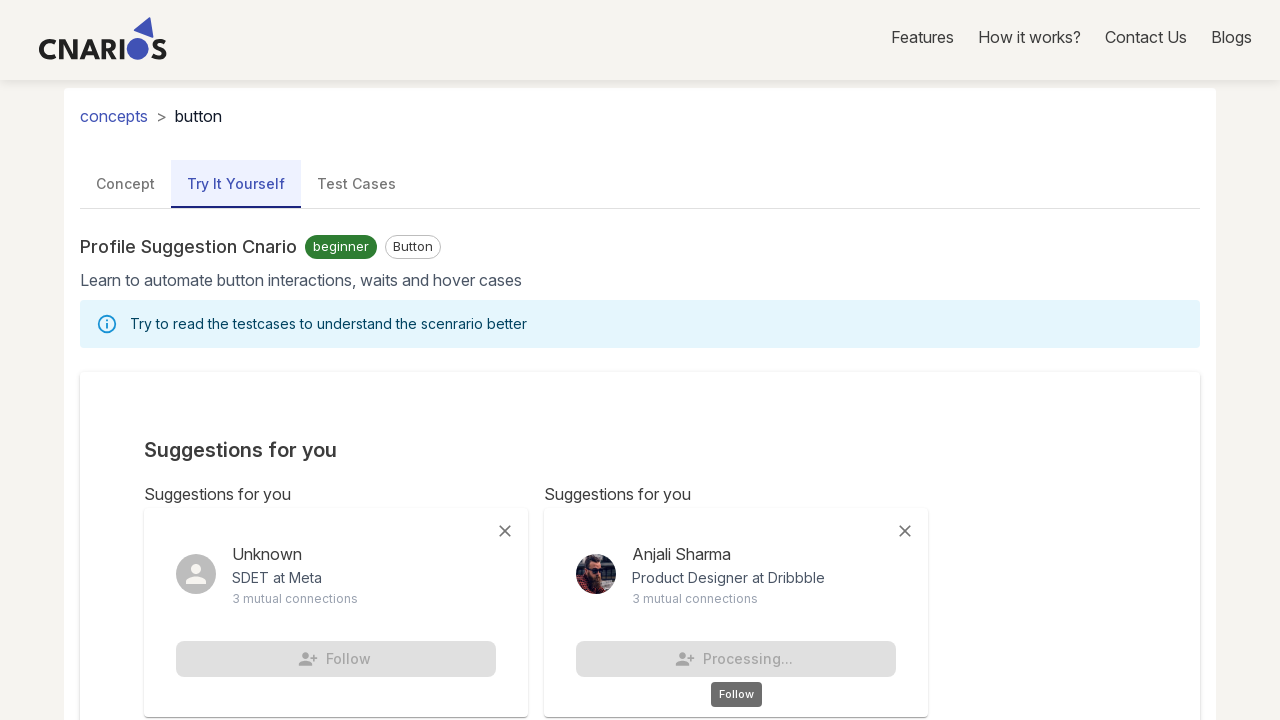

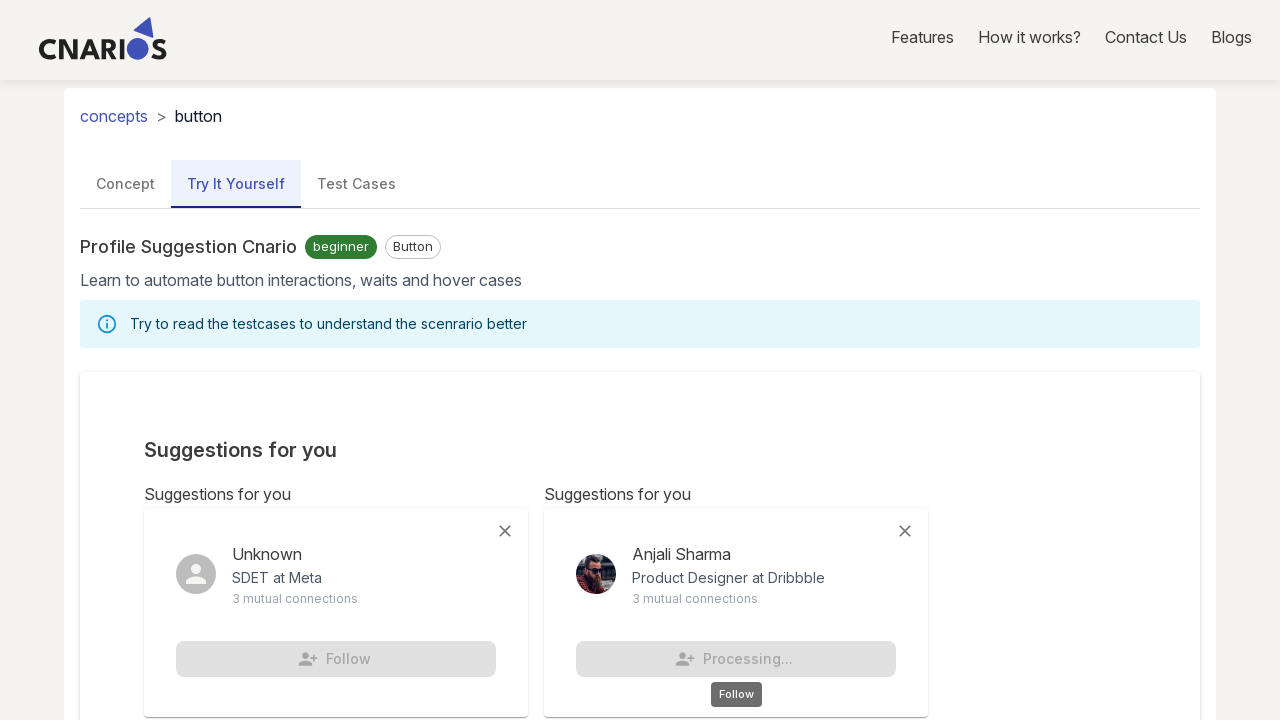